Tests opening multiple tabs/windows and verifying content across them

Starting URL: https://rahulshettyacademy.com/AutomationPractice/

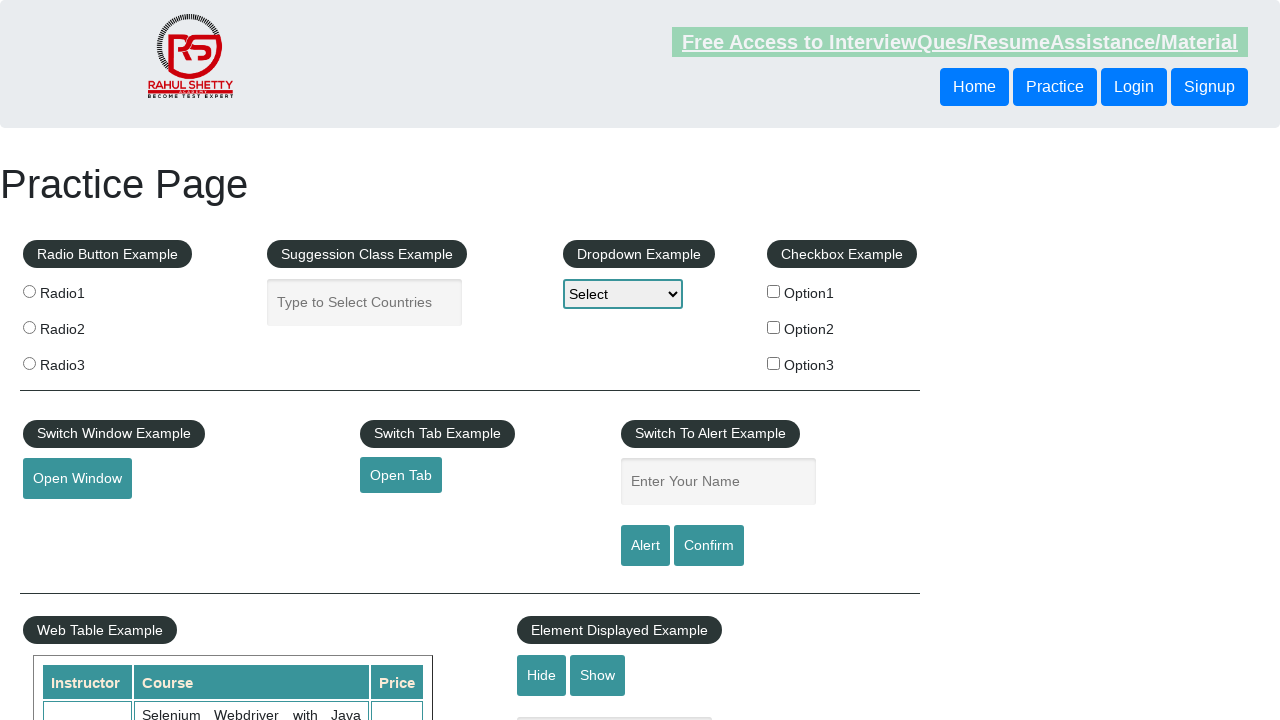

Waited for open tab link to be available
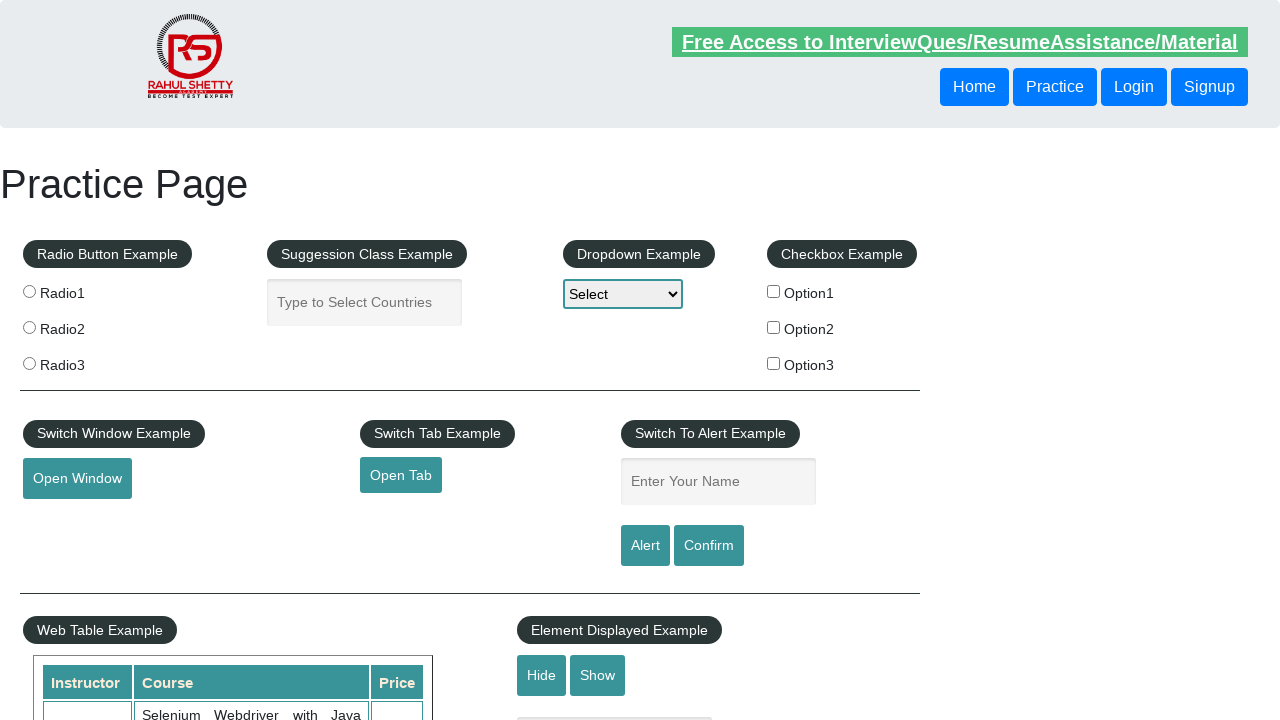

Clicked open tab link and new tab opened at (401, 475) on #opentab
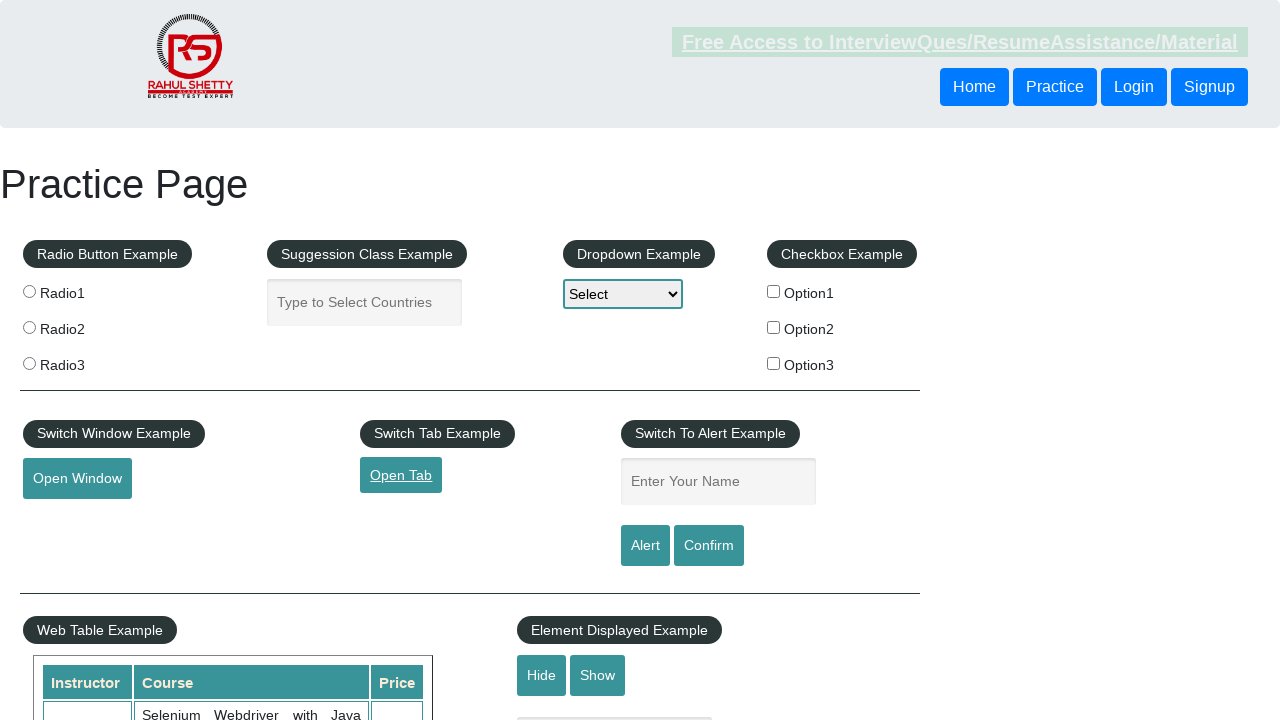

Captured new tab/popup reference
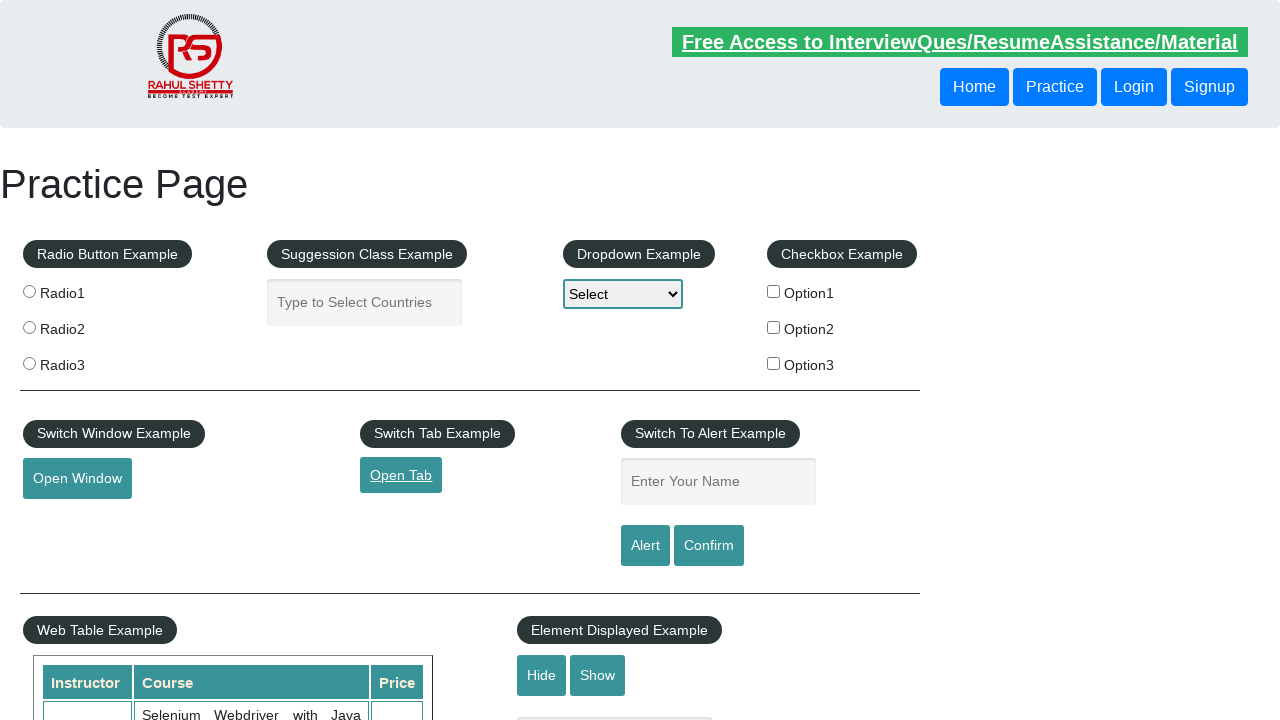

Verified 'Access all our Courses' text in new tab
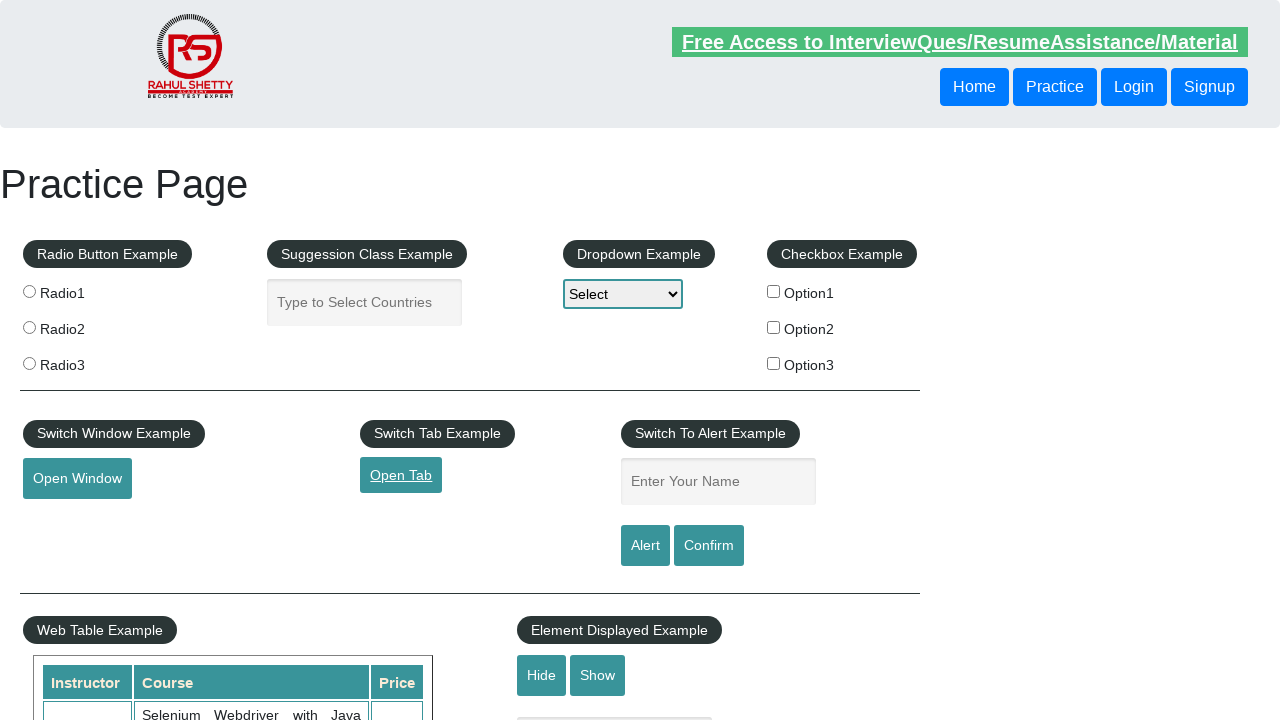

Clicked 'Open Window' button and new window opened at (77, 479) on internal:role=button[name="Open Window"i]
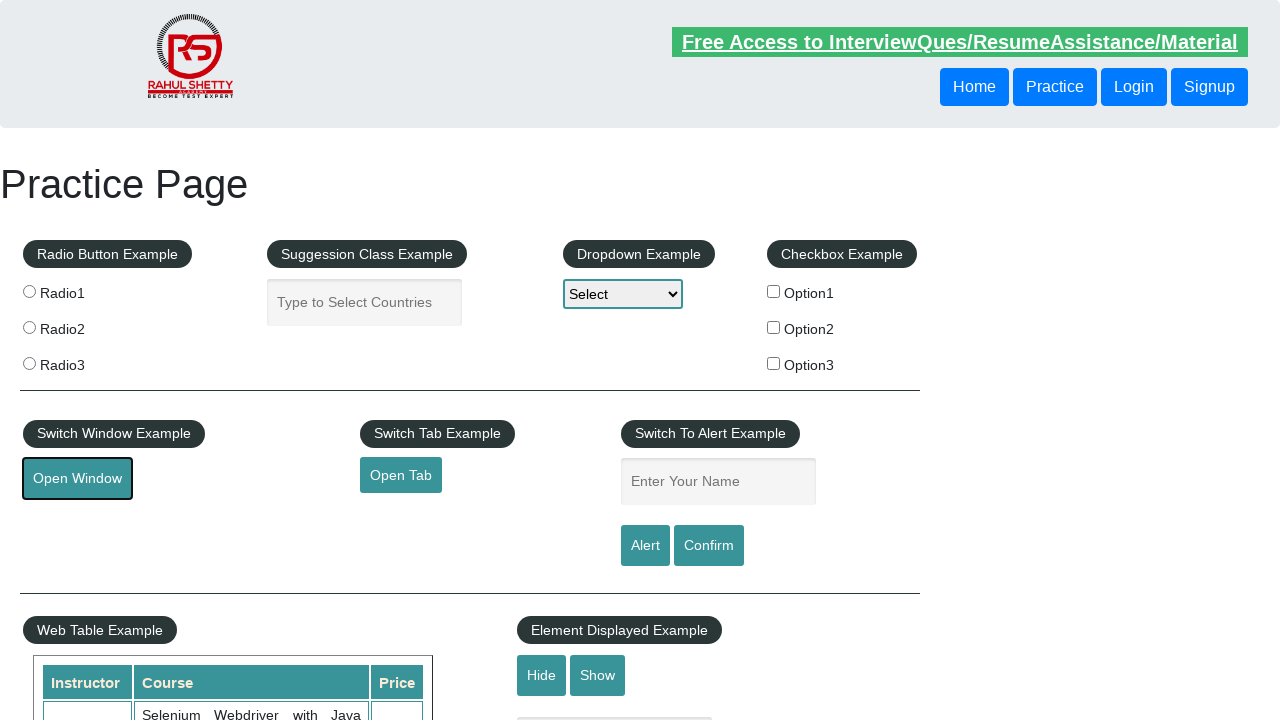

Captured new window reference
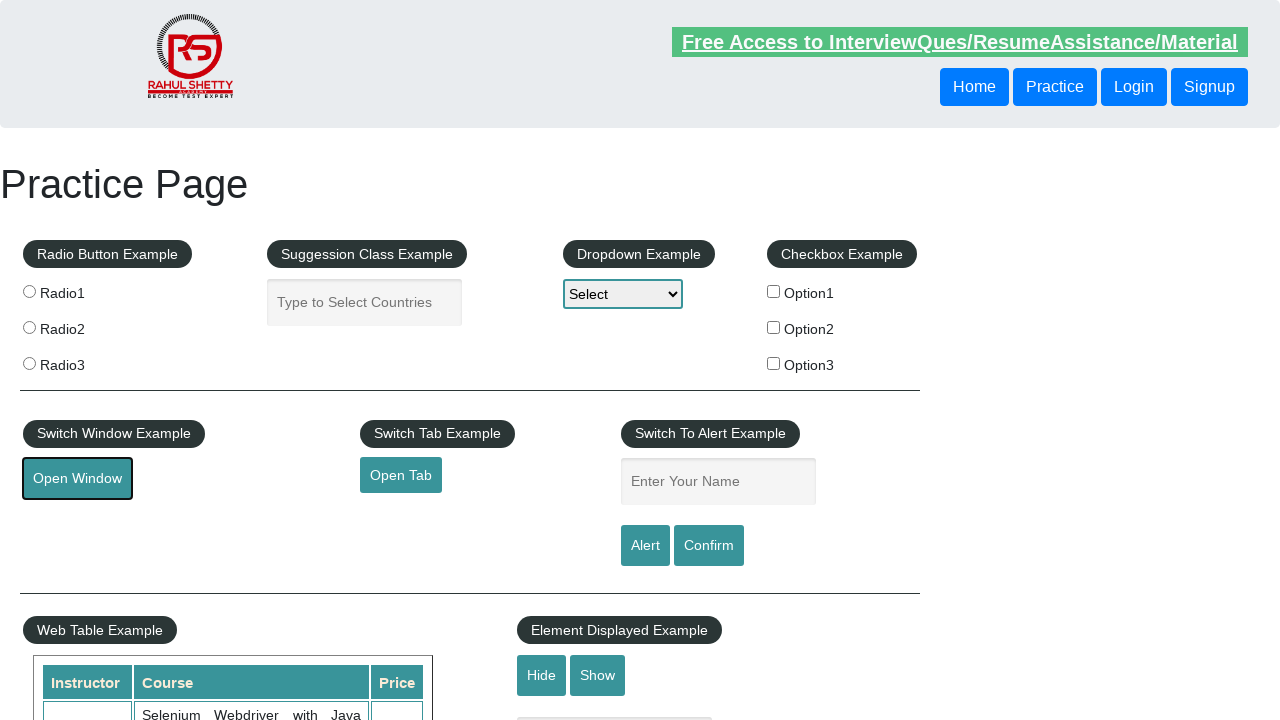

Verified 'Access all our Courses' text in new window
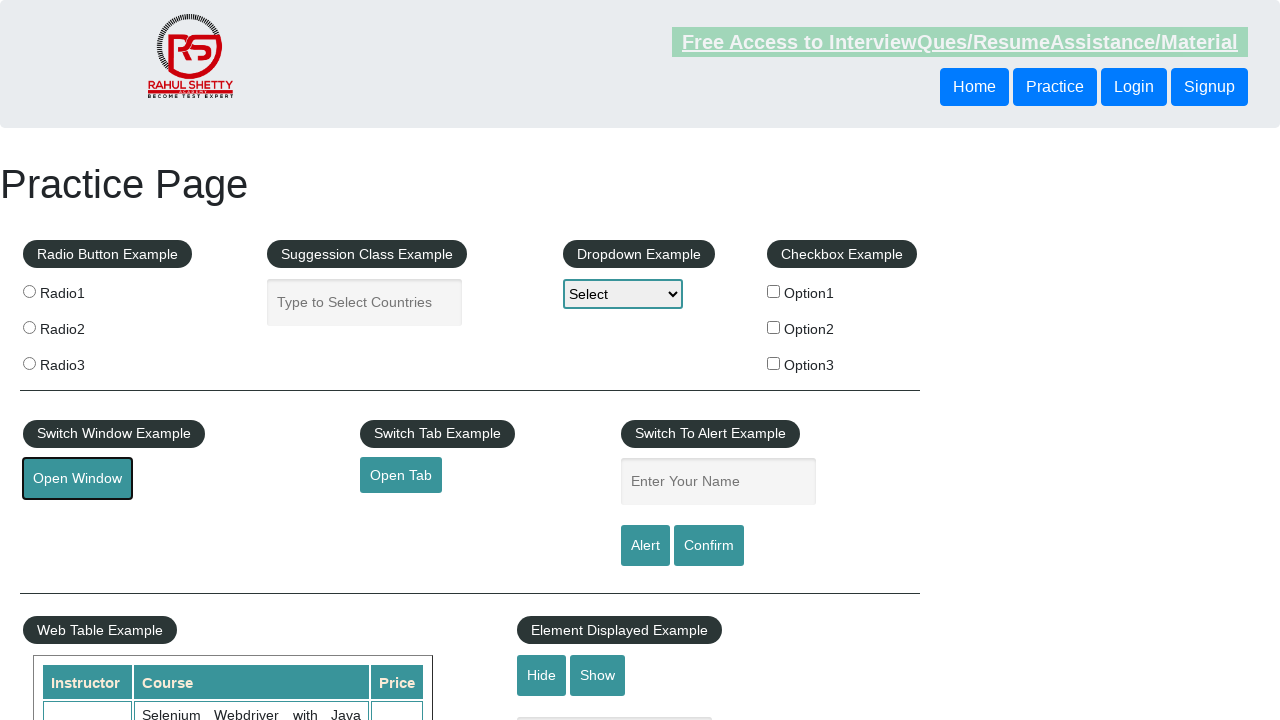

Verified 'Switch Tab Example' text in original page
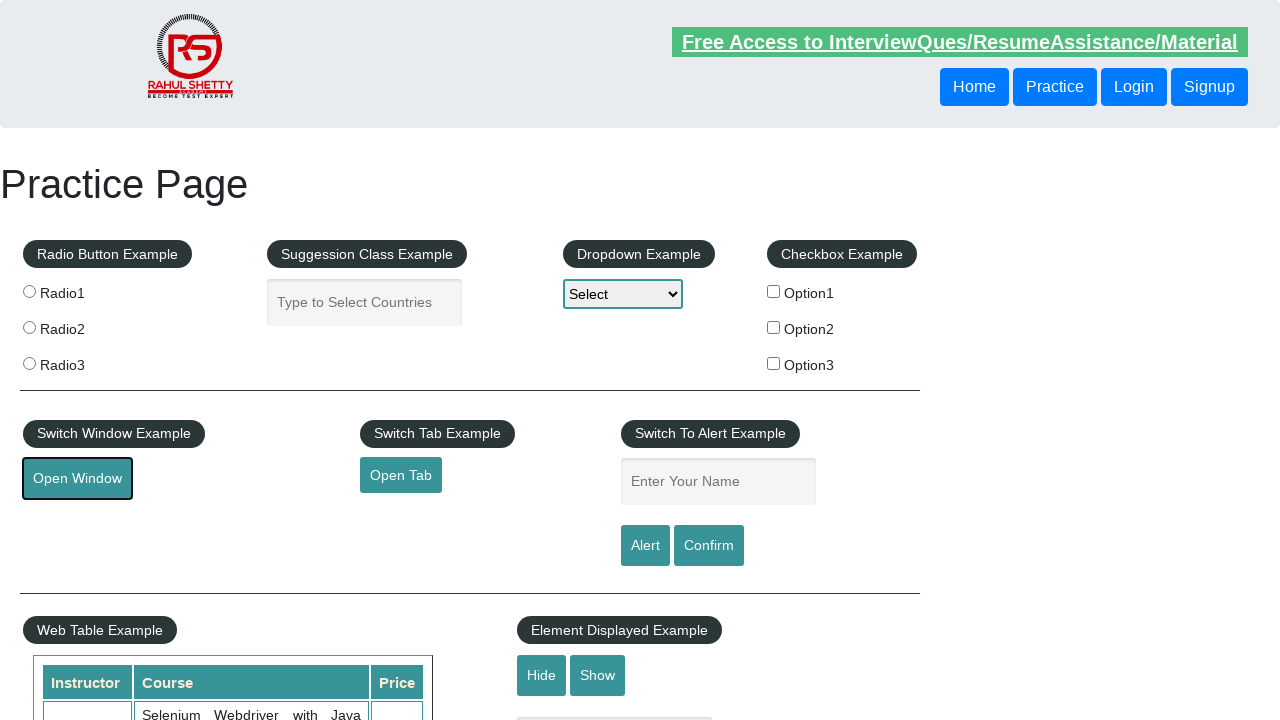

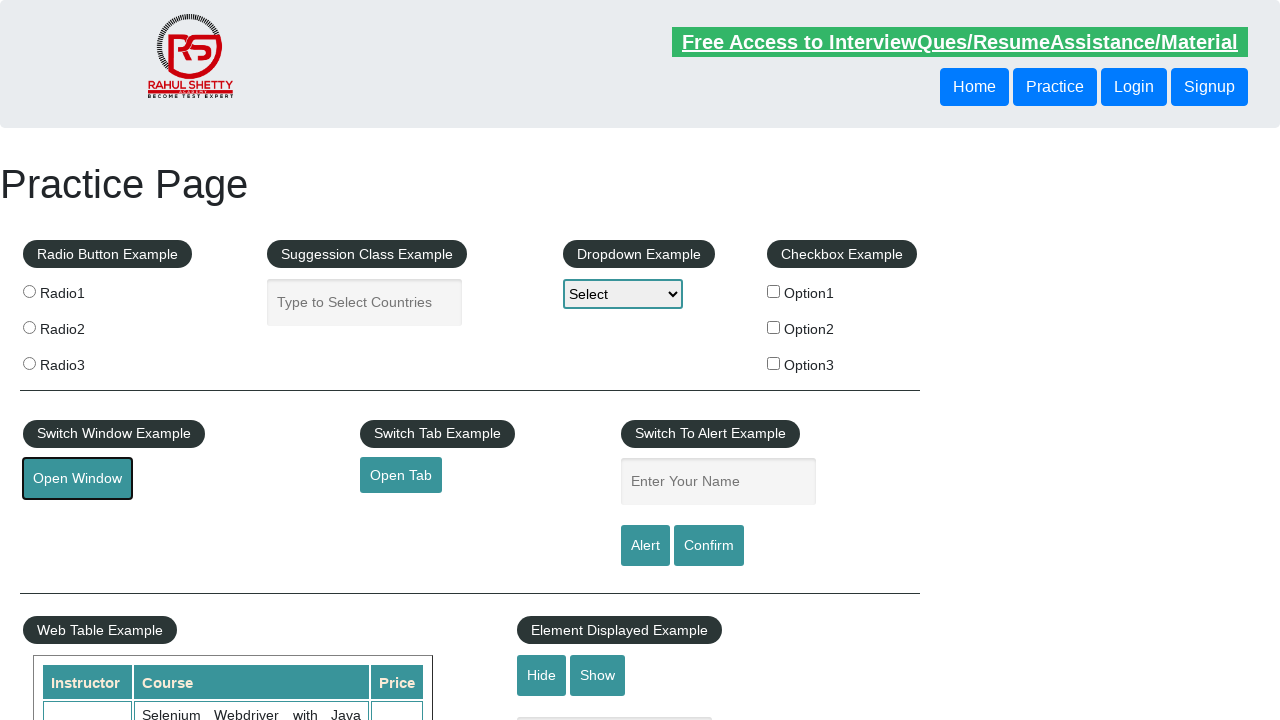